Tests a signup form by filling in first name, last name, and email fields, then submitting the form

Starting URL: https://secure-retreat-92358.herokuapp.com/

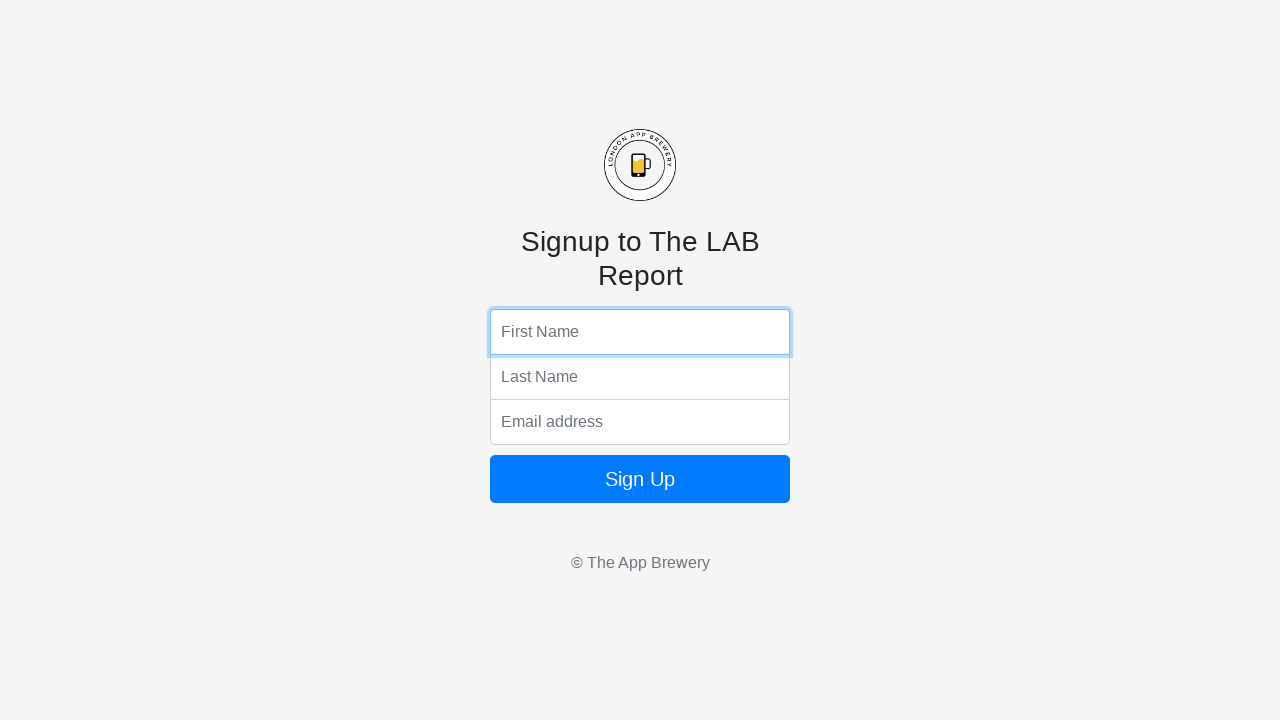

Filled first name field with 'Ali' on input[name='fName']
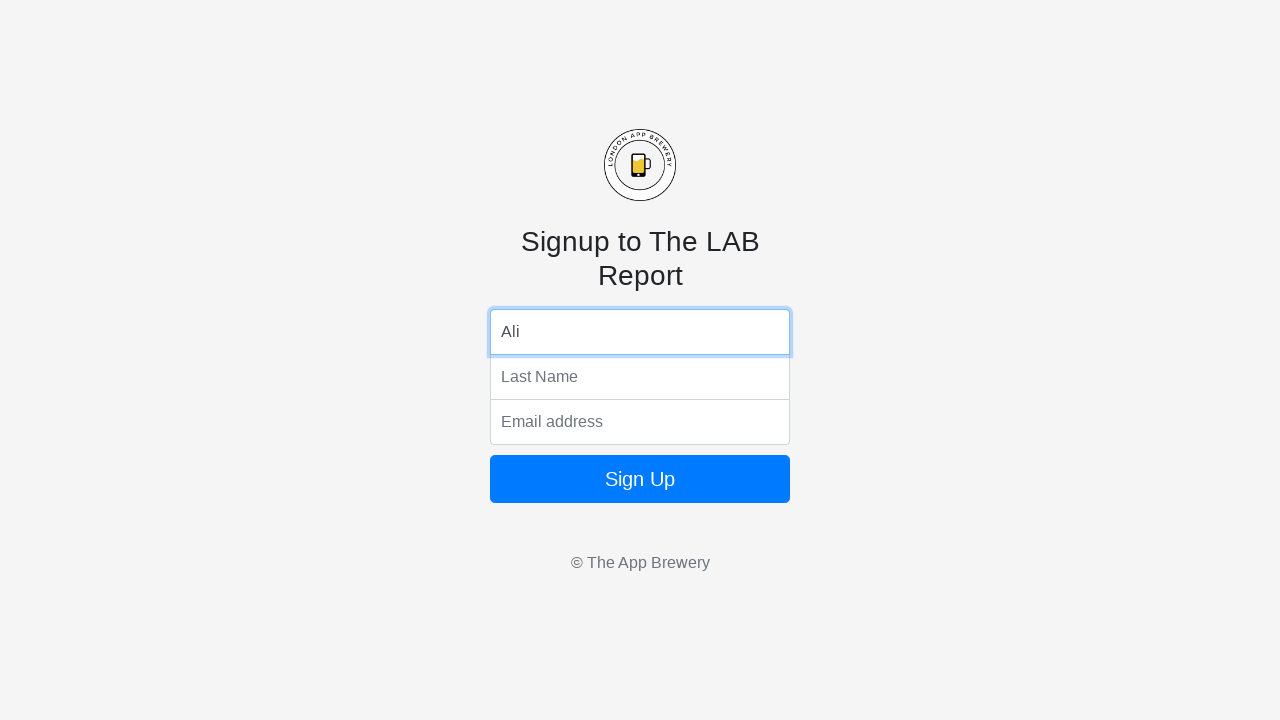

Filled last name field with 'Bakhshi' on input[name='lName']
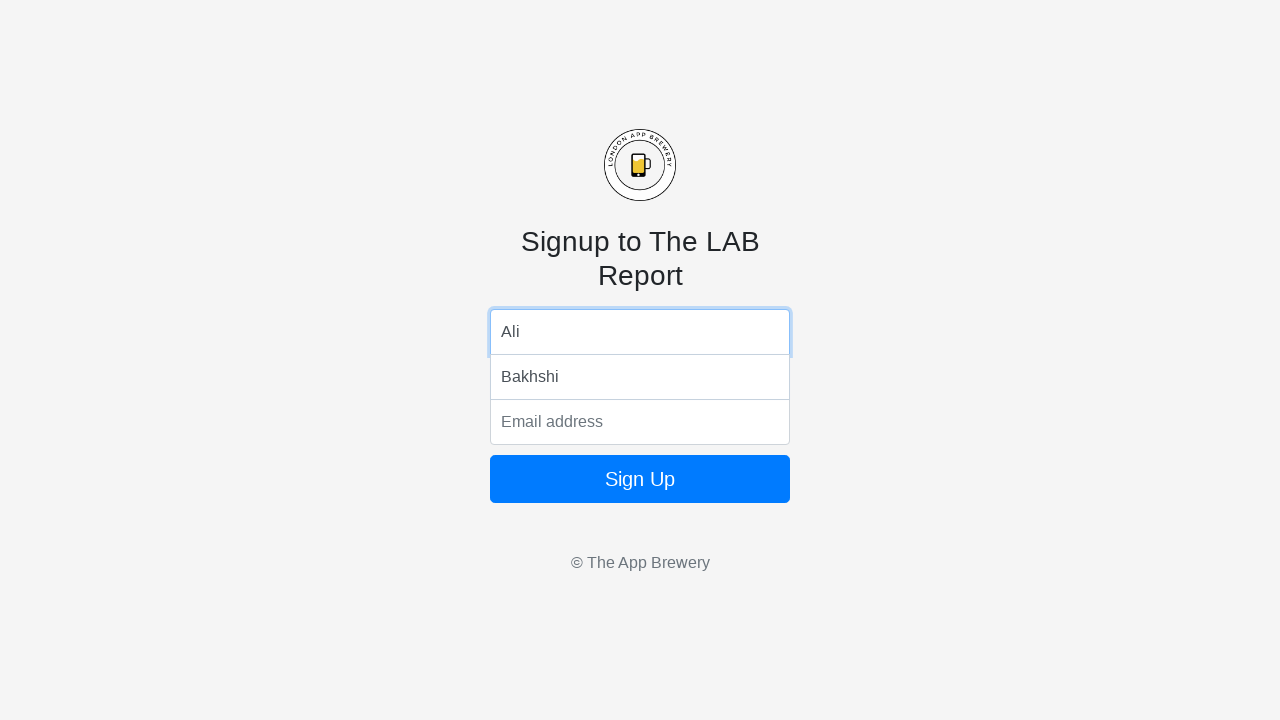

Filled email field with 'test.user@example.com' on input[name='email']
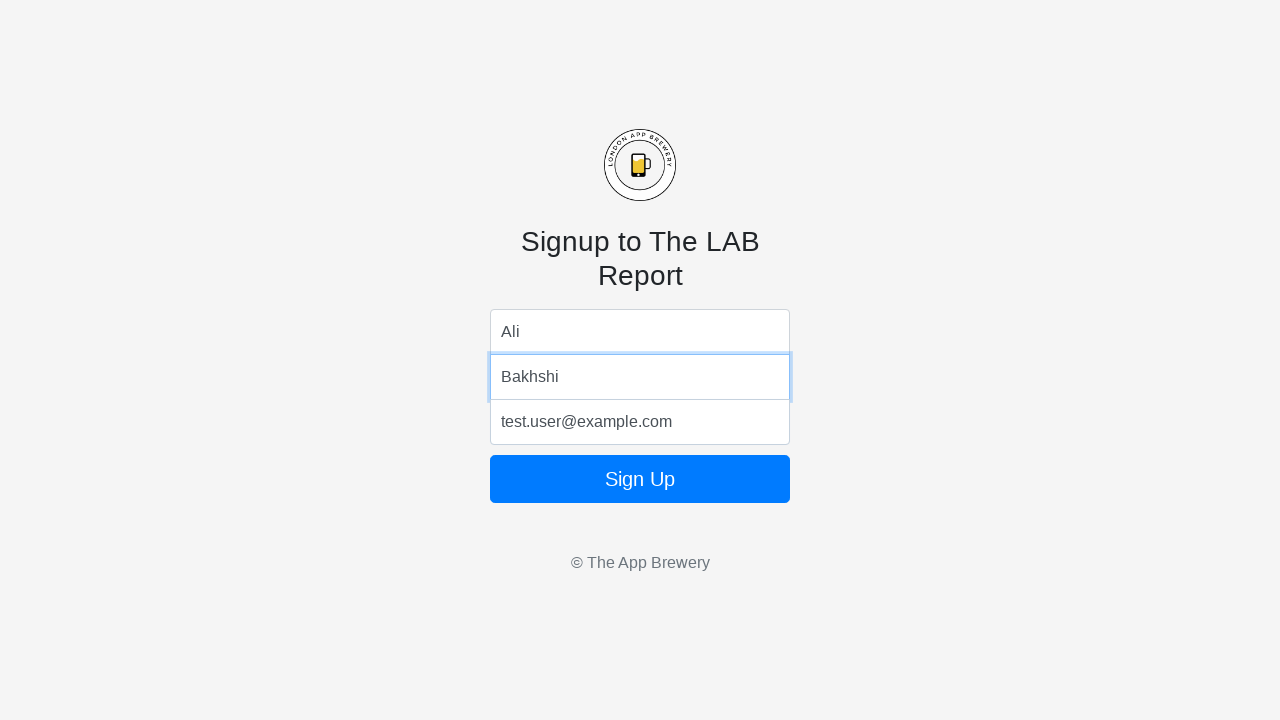

Clicked signup button to submit the form at (640, 479) on .btn-lg
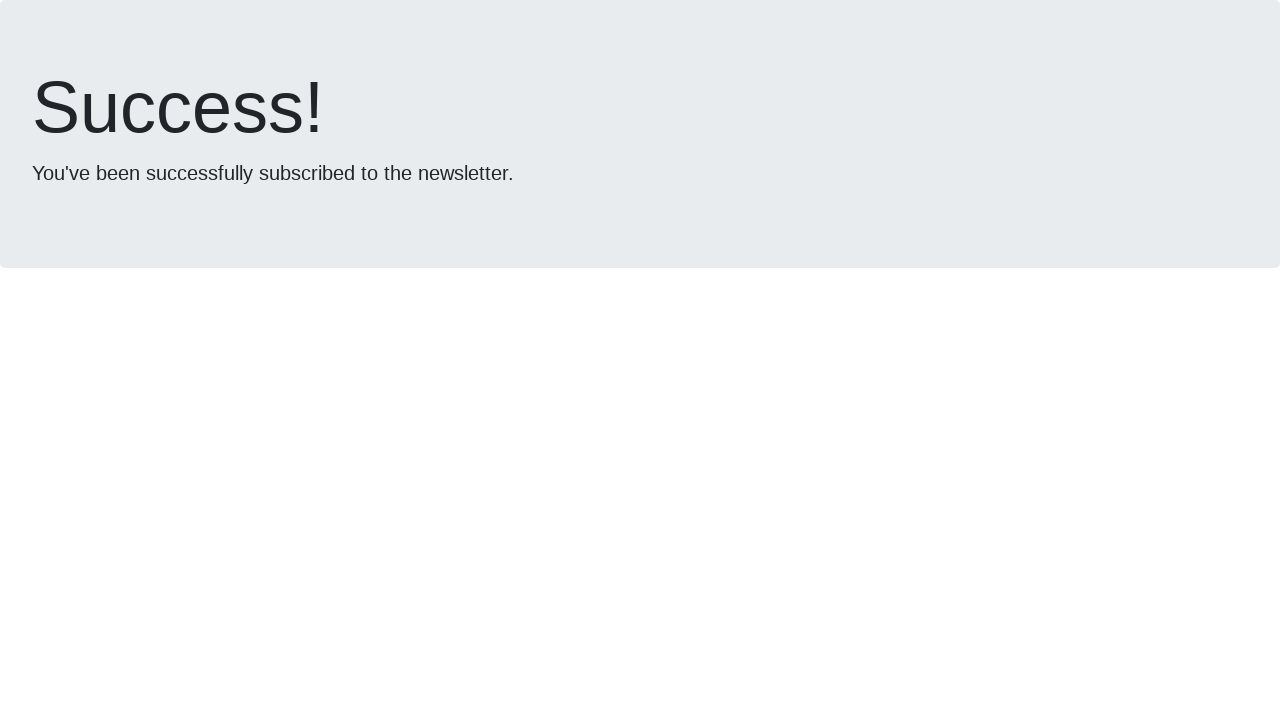

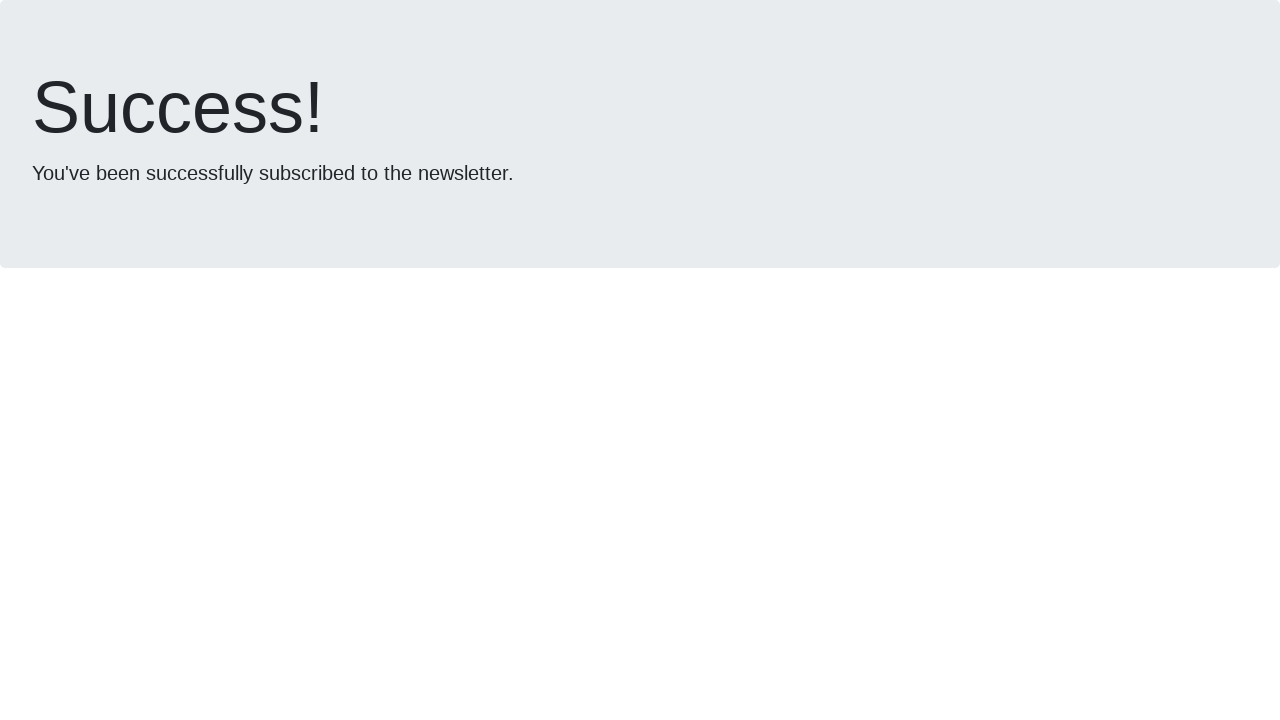